Tests the search functionality on 99-bottles-of-beer.net by navigating to the search page, entering a programming language name, and submitting the search to find matching results.

Starting URL: https://www.99-bottles-of-beer.net/

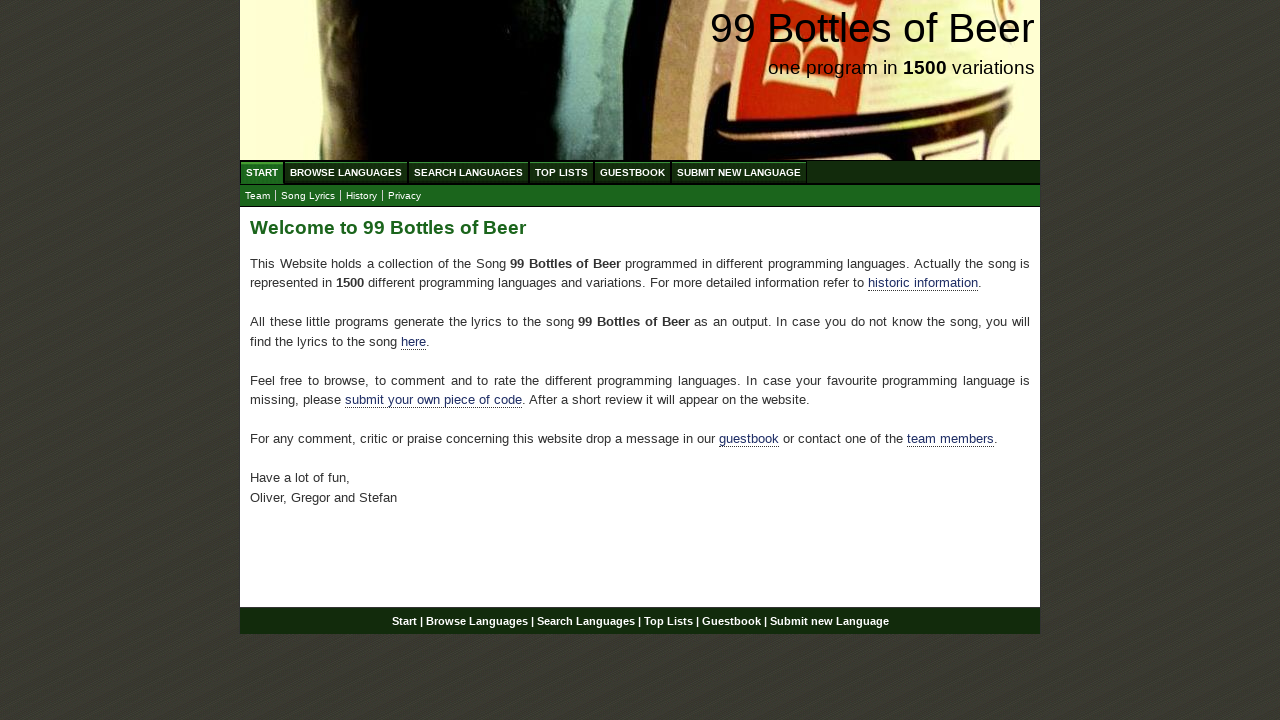

Clicked on 'Search Languages' menu item at (468, 172) on xpath=//ul[@id='menu']/li/a[@href='/search.html']
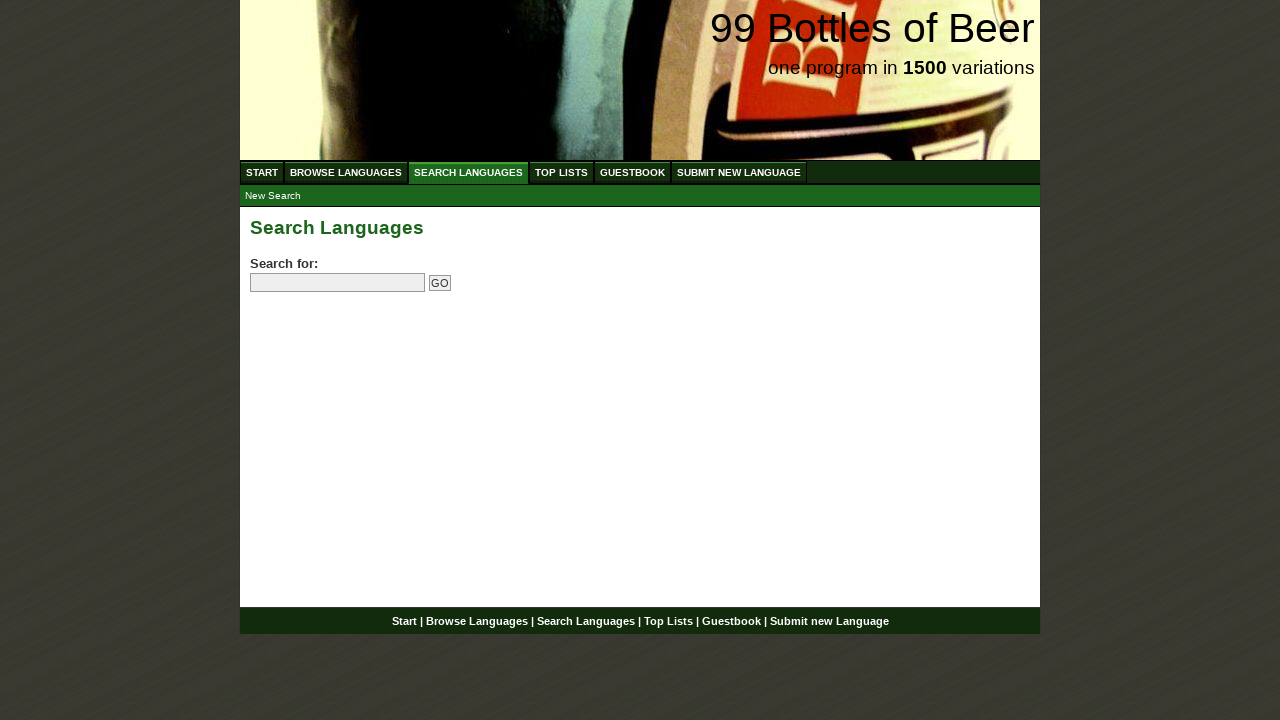

Clicked on the search field at (338, 283) on input[name='search']
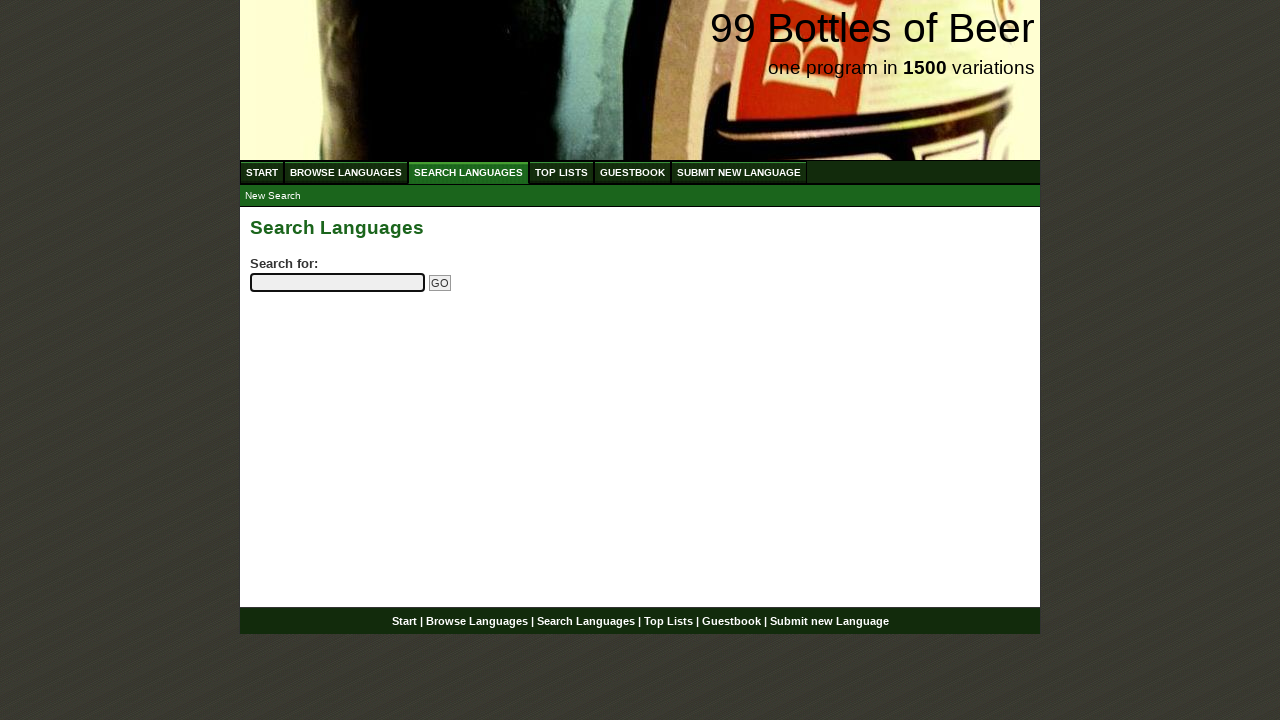

Entered 'python' in the search field on input[name='search']
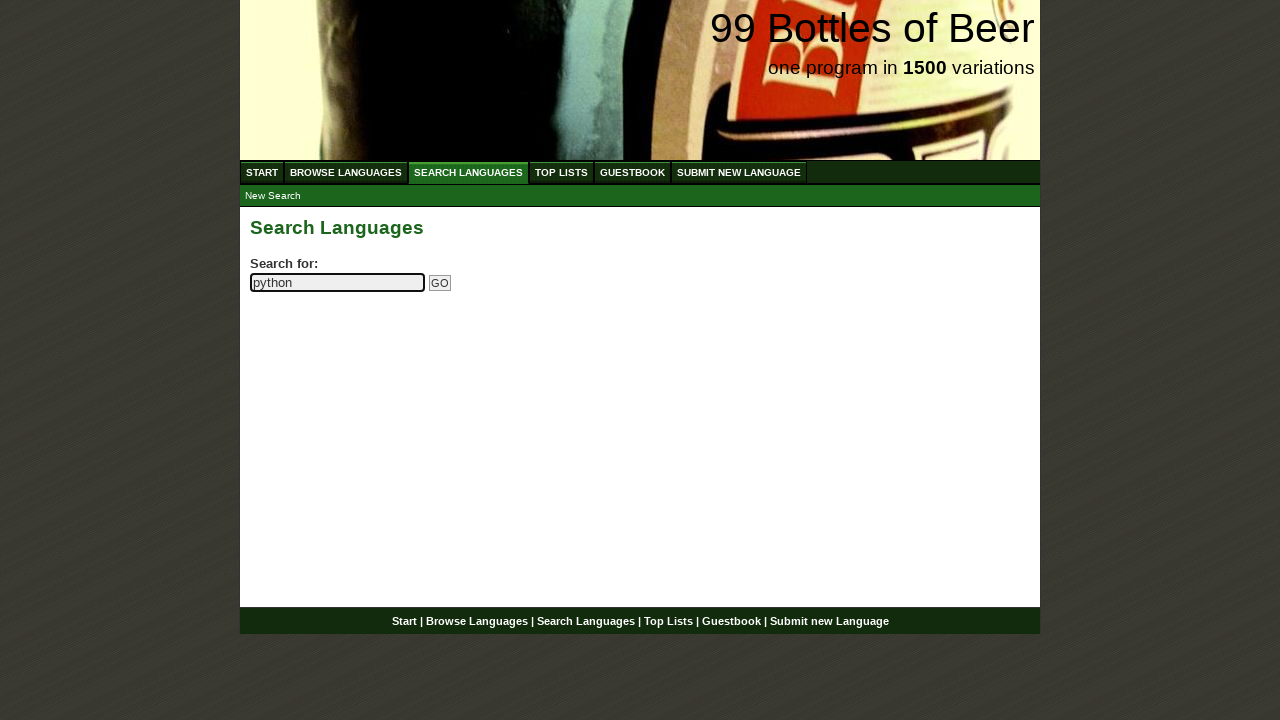

Clicked the submit button to search for 'python' at (440, 283) on input[name='submitsearch']
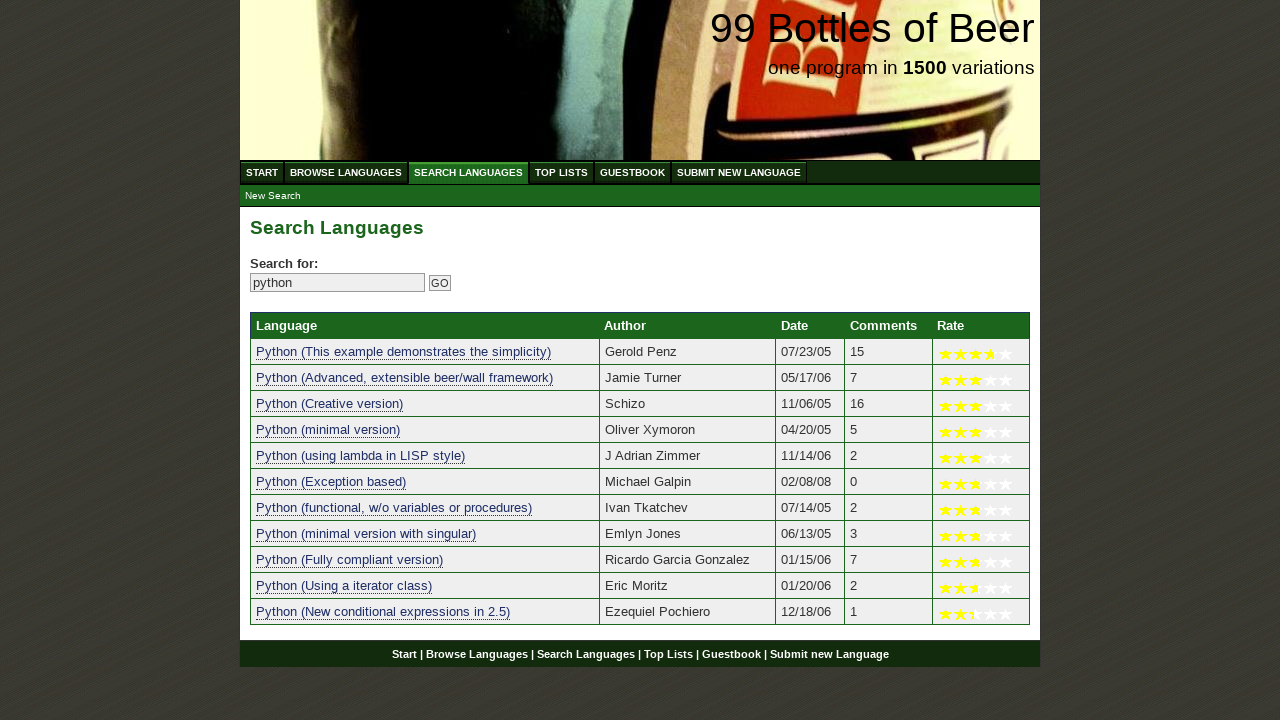

Search results table loaded with programming language matches
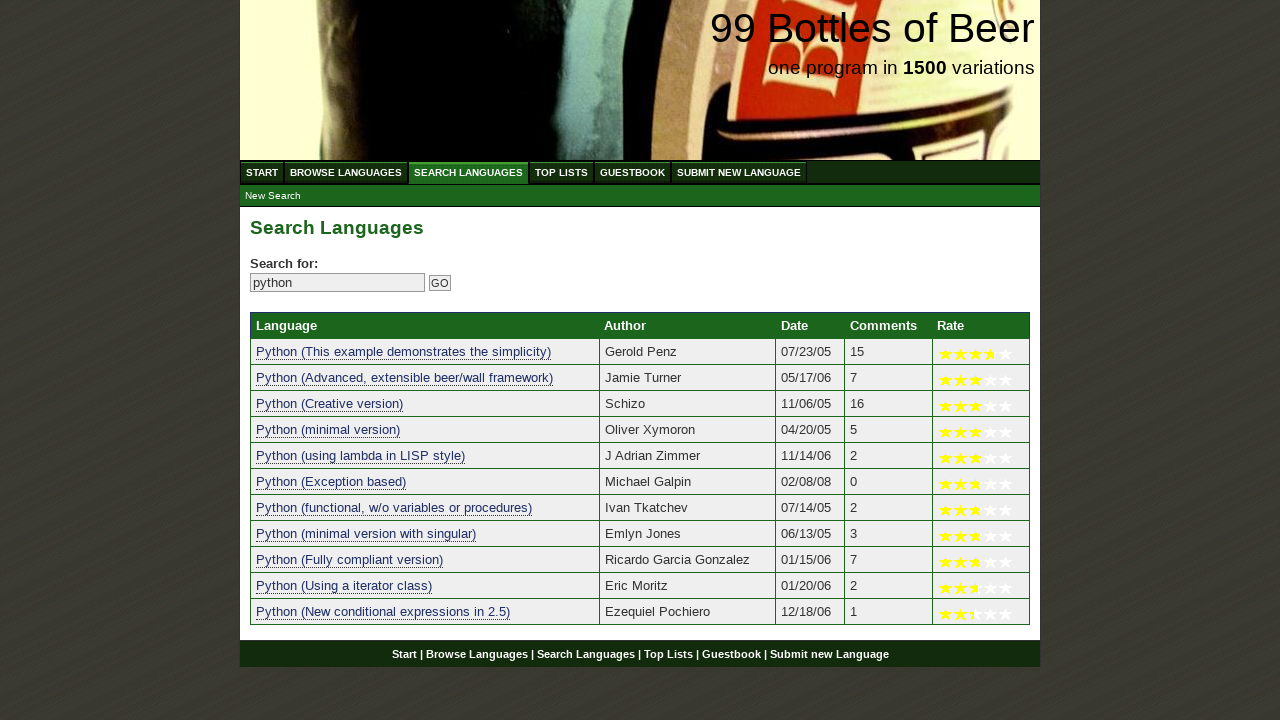

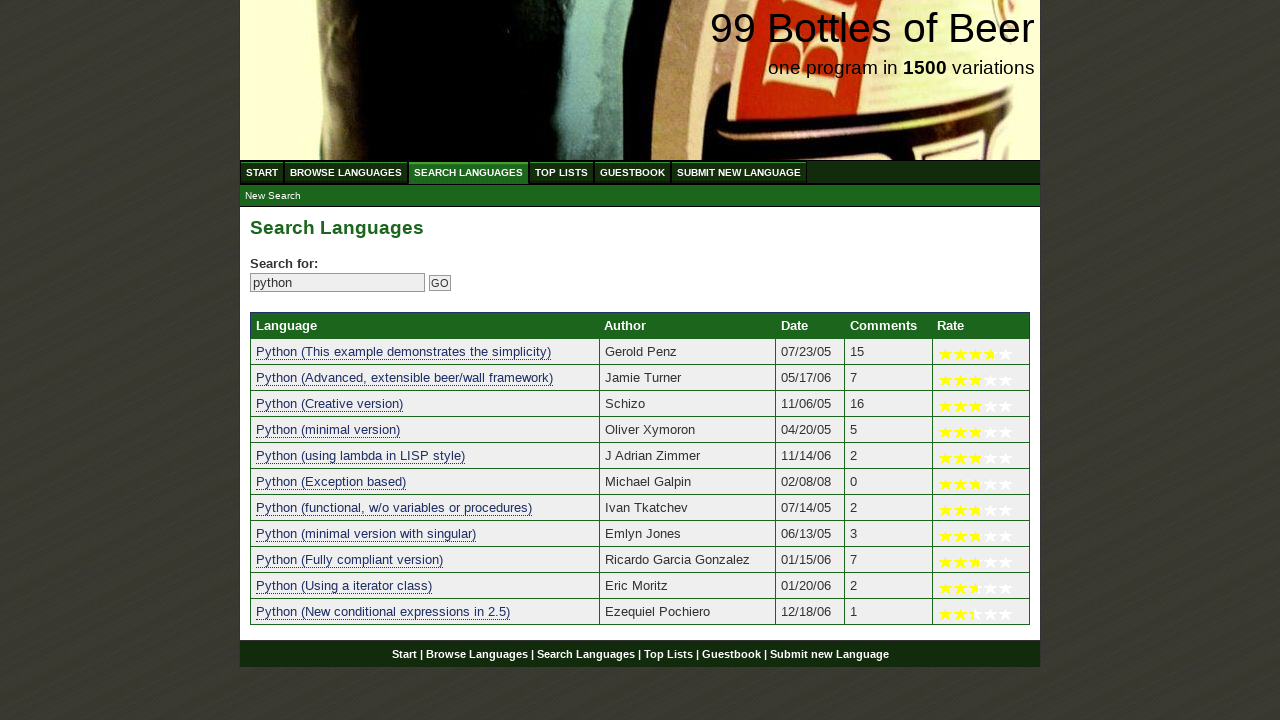